Tests browser timezone override functionality by setting the timezone to Europe/London and navigating to momentjs.com to verify the timezone change

Starting URL: https://momentjs.com/

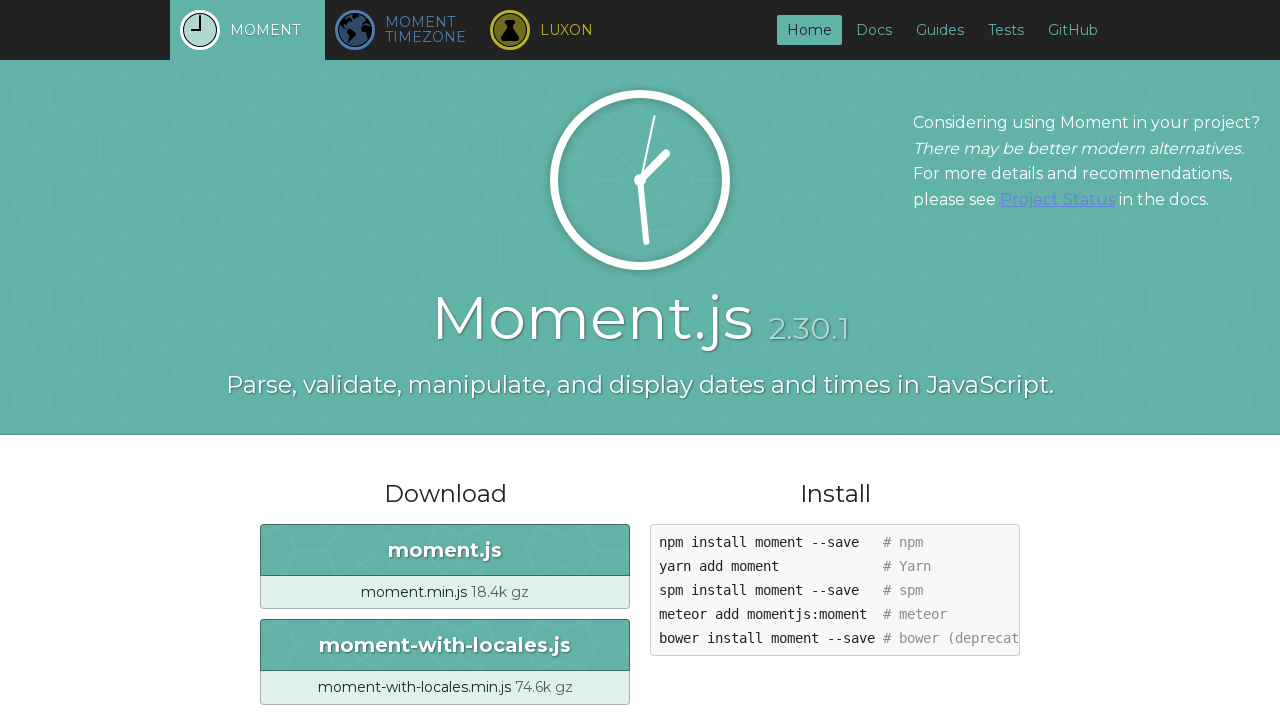

Created CDP session for browser context
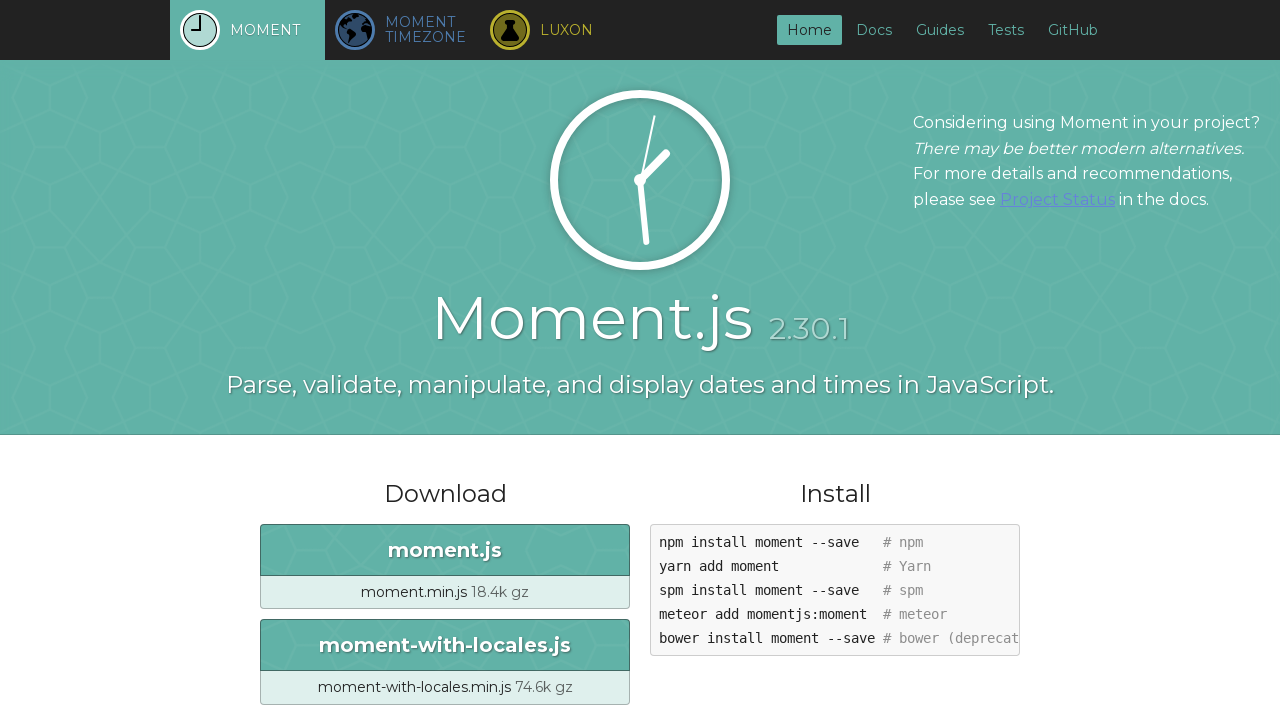

Set browser timezone to Europe/London via CDP
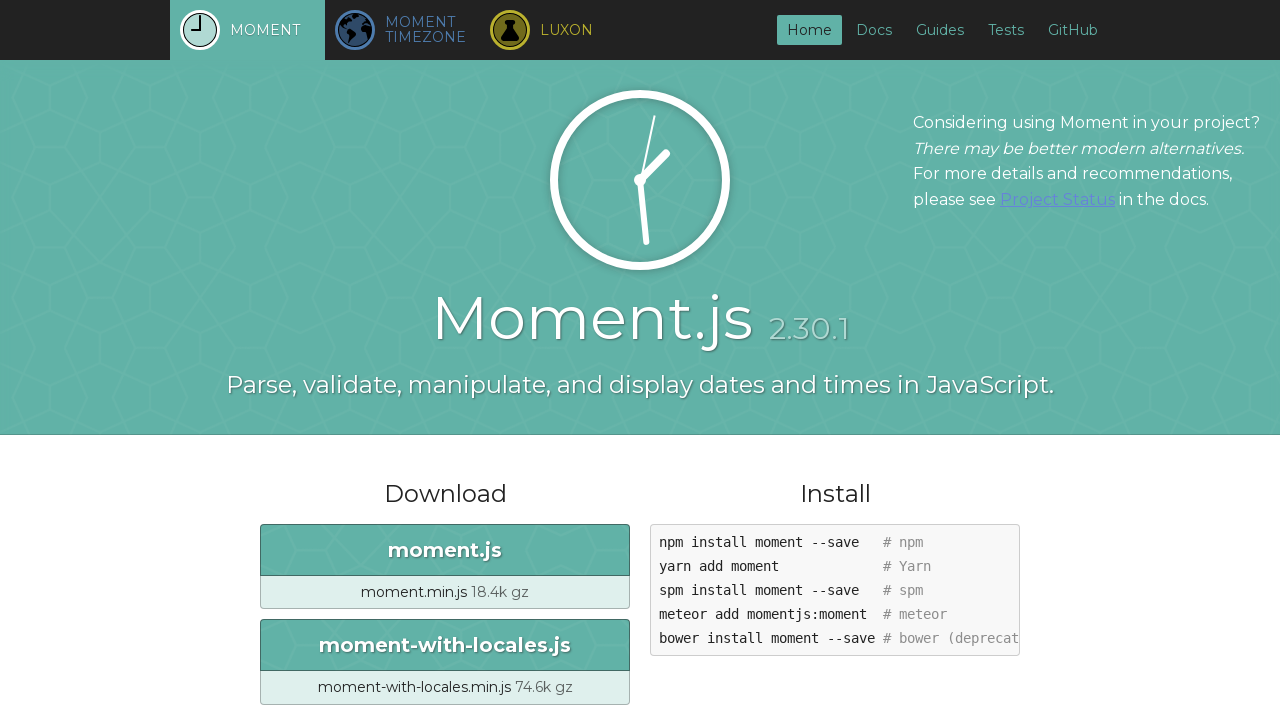

Waited for momentjs.com page to fully load with networkidle state
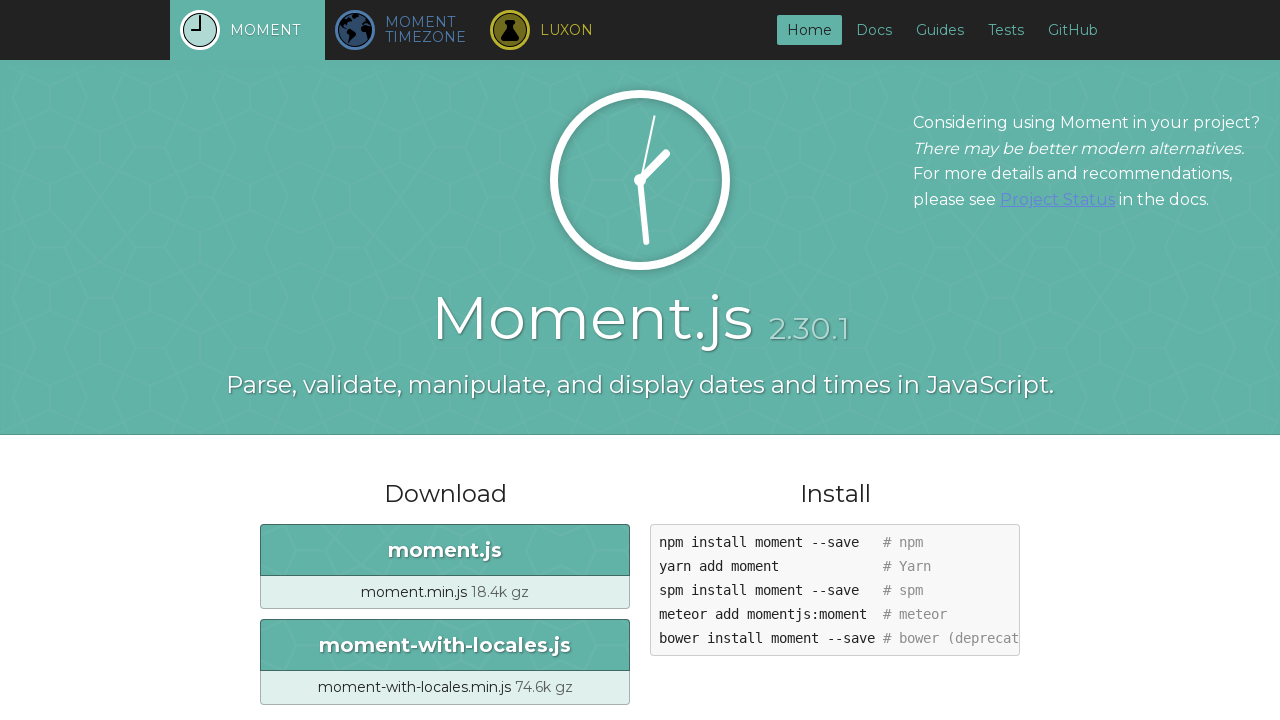

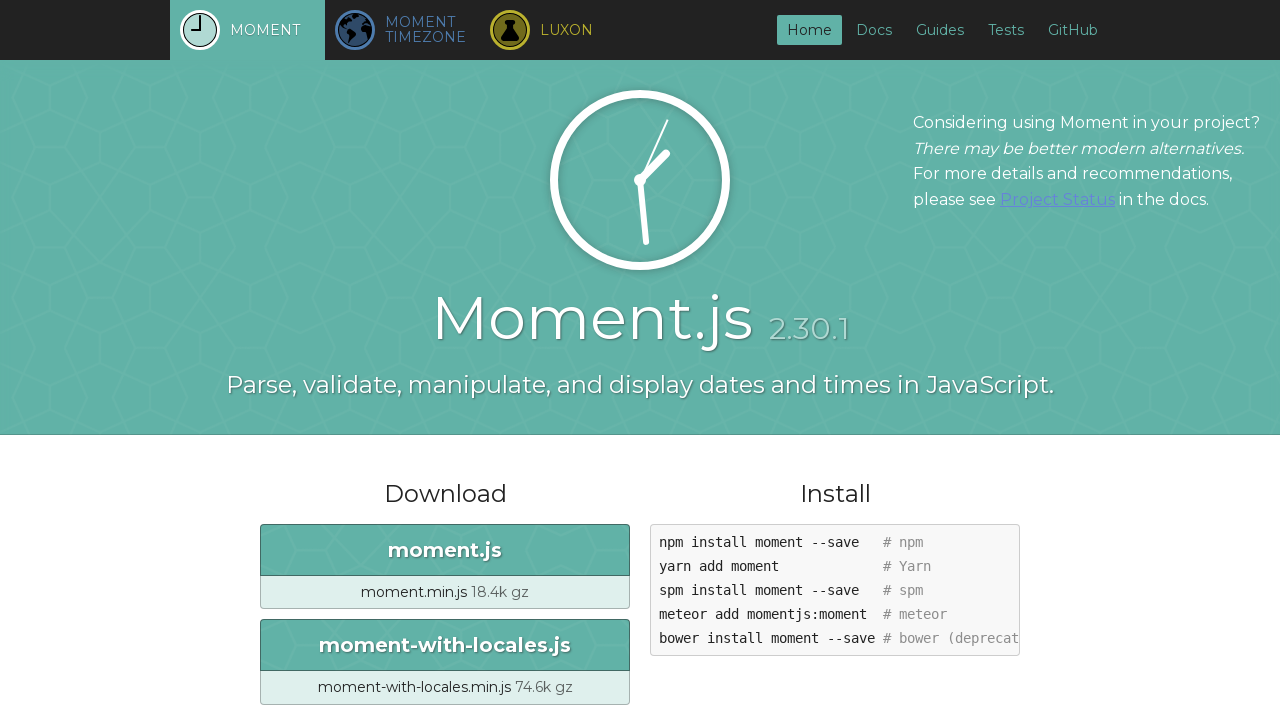